Tests e-commerce functionality by navigating to shop, adding 2 items to cart, verifying the cart message and quantity, then removing items and verifying empty cart message

Starting URL: http://cms.demo.katalon.com/

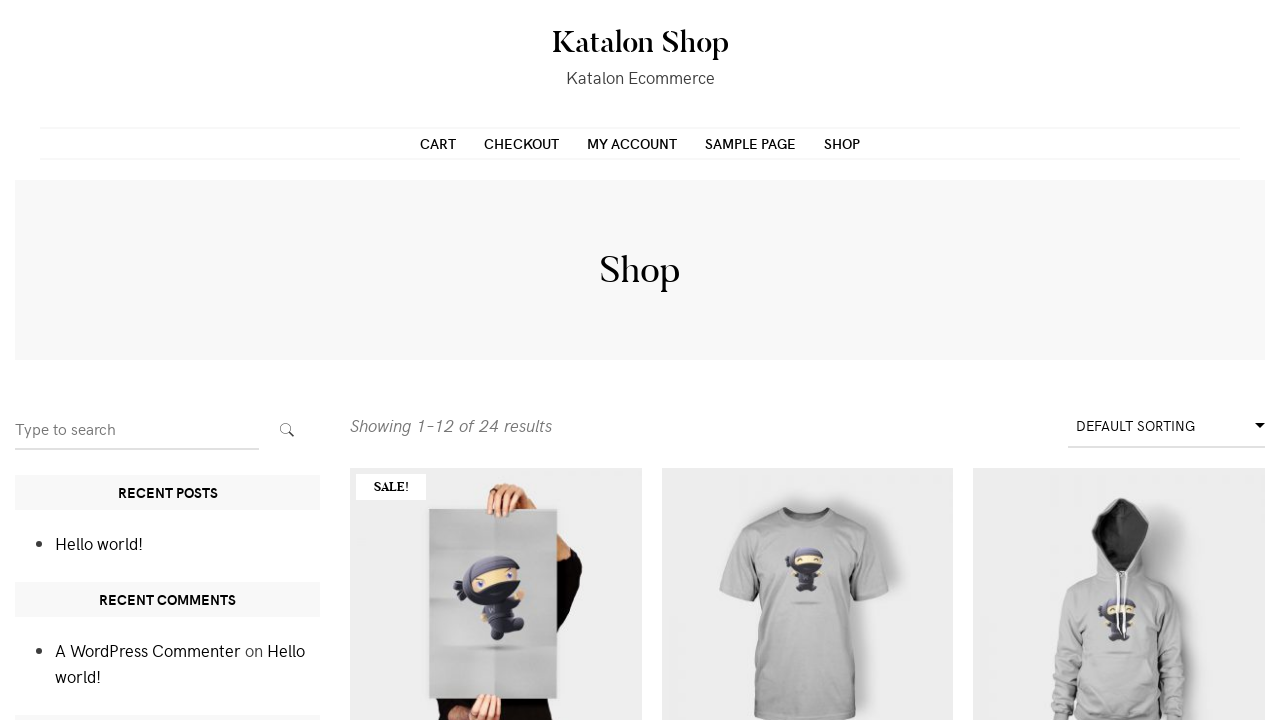

Clicked Shop button to navigate to shop at (640, 42) on text=Shop
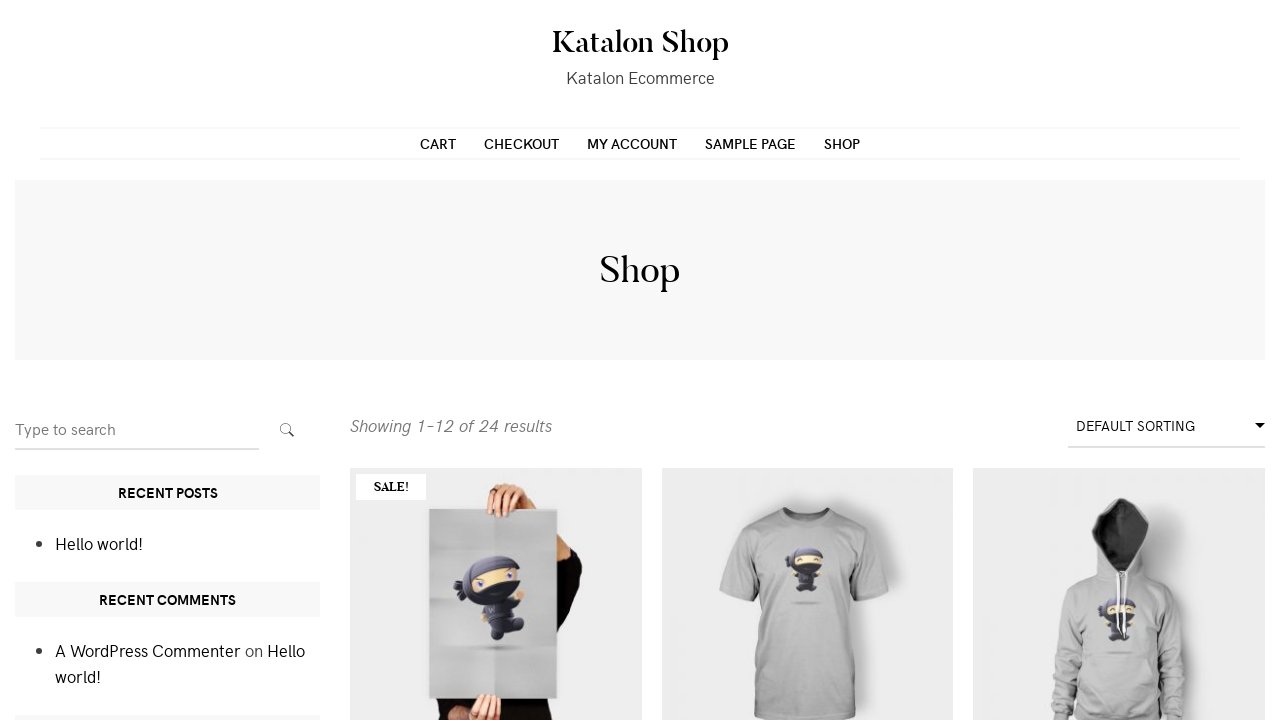

Clicked first product in the shop at (496, 538) on .products .product >> nth=0
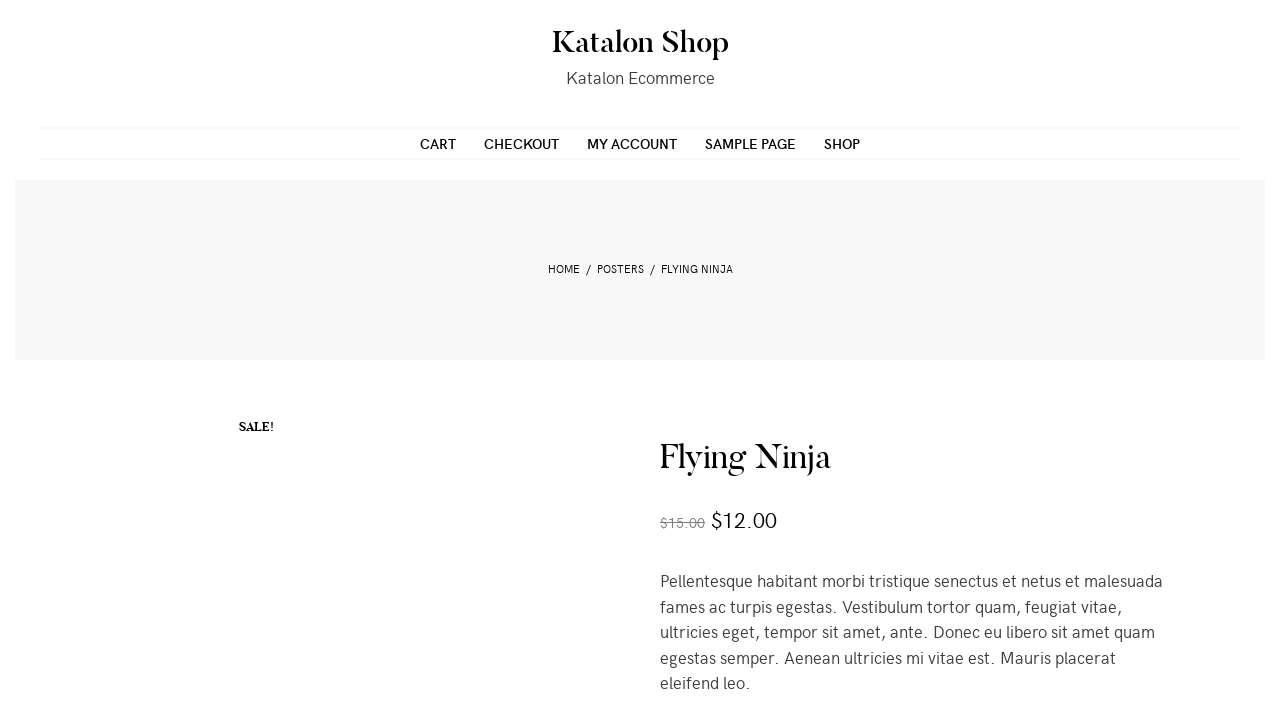

Set product quantity to 2 on input.input-text.qty
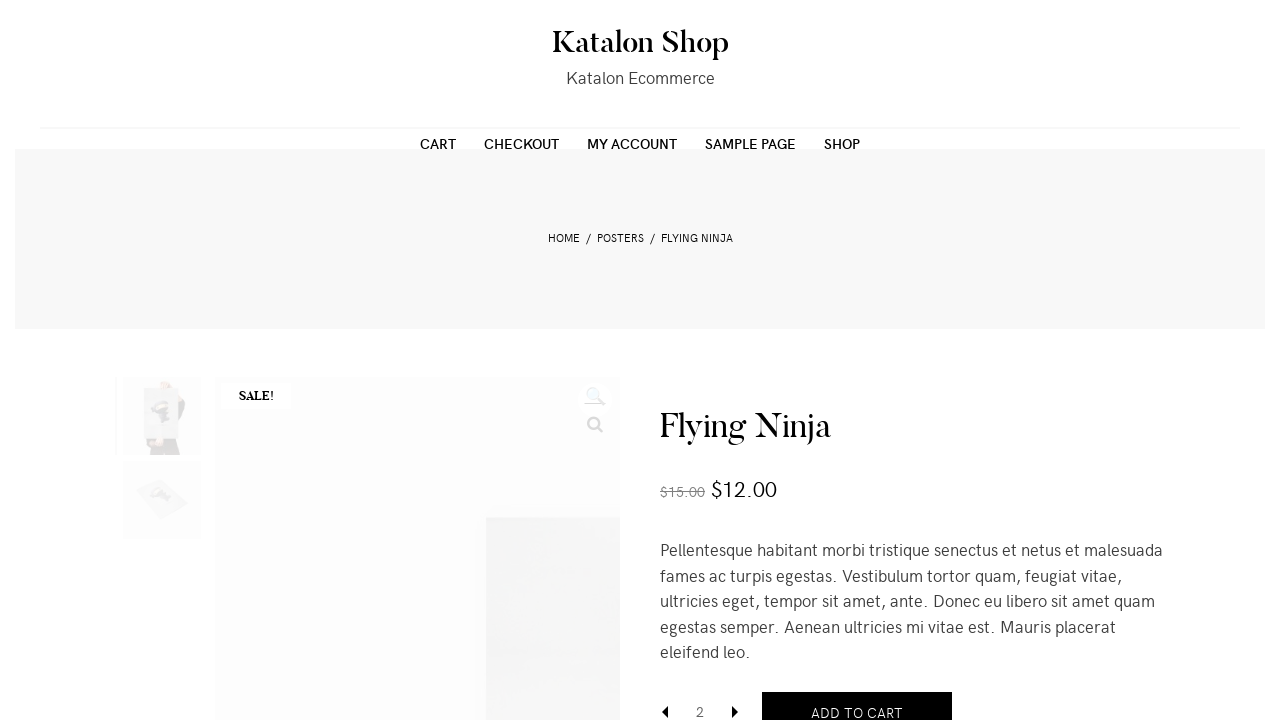

Clicked Add to Cart button at (857, 699) on button[name='add-to-cart']
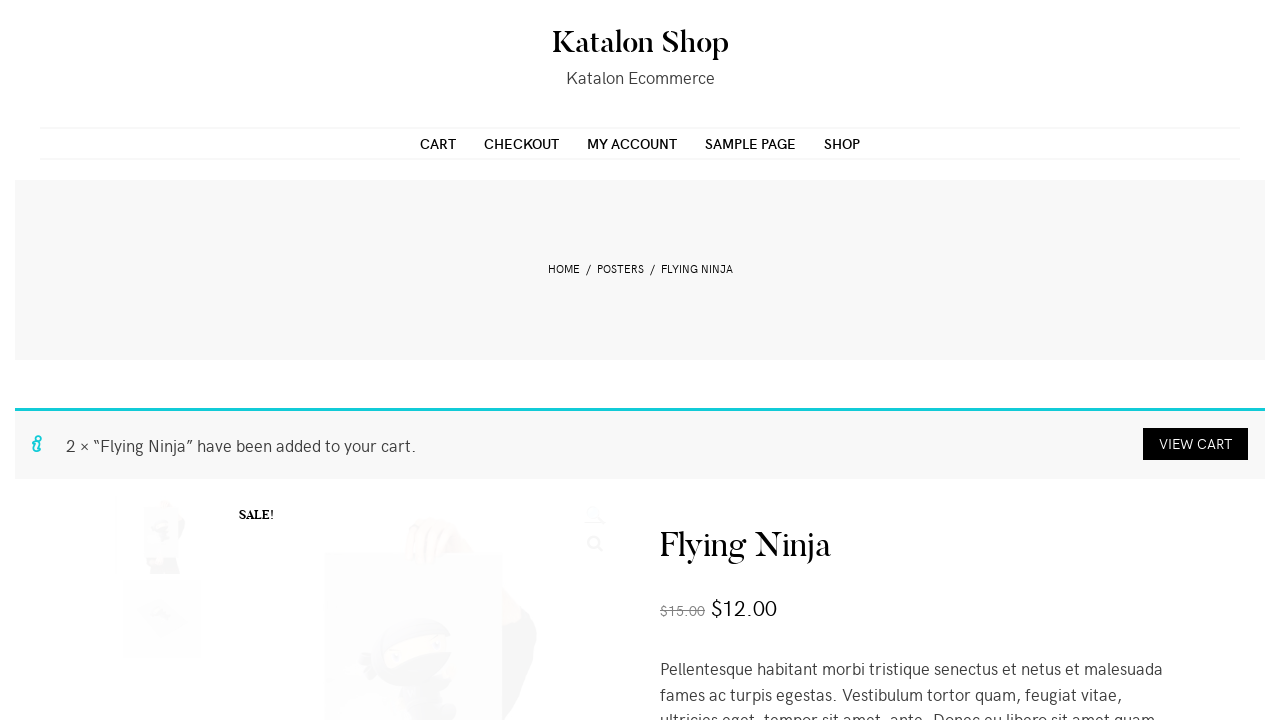

Success message appeared confirming item added to cart
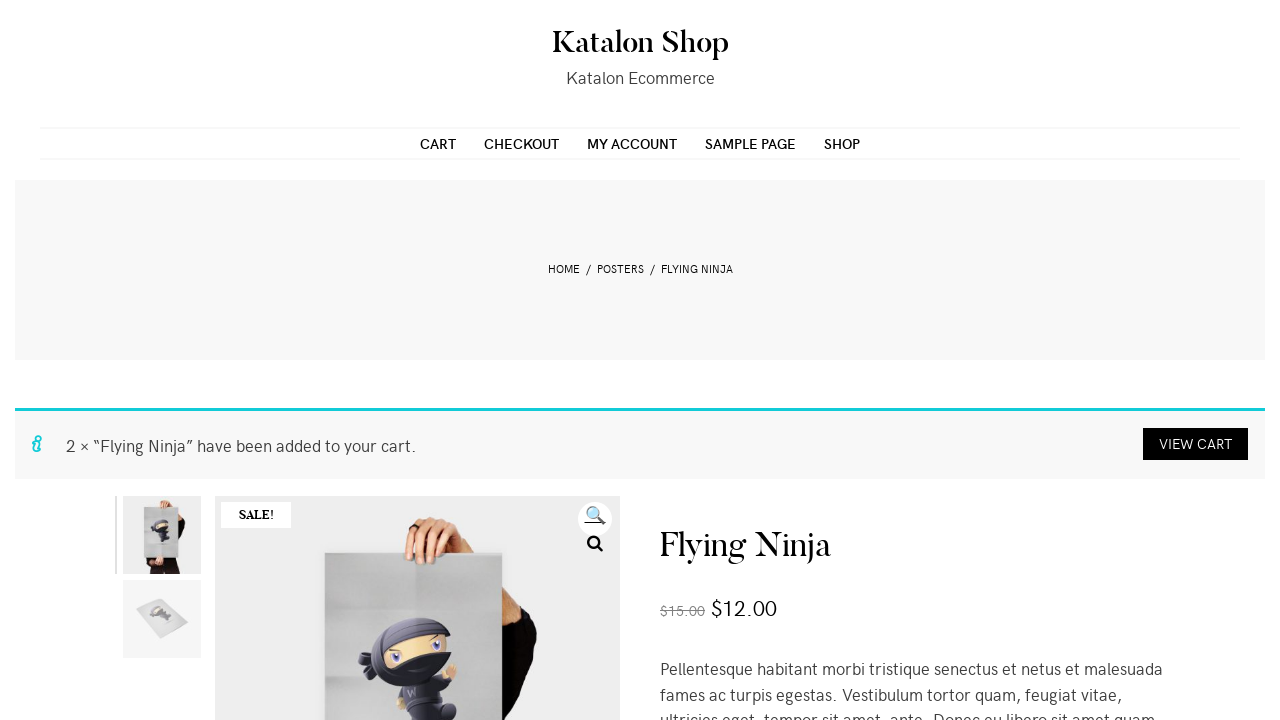

Clicked View Cart link to navigate to cart page at (1196, 444) on a.button.wc-forward
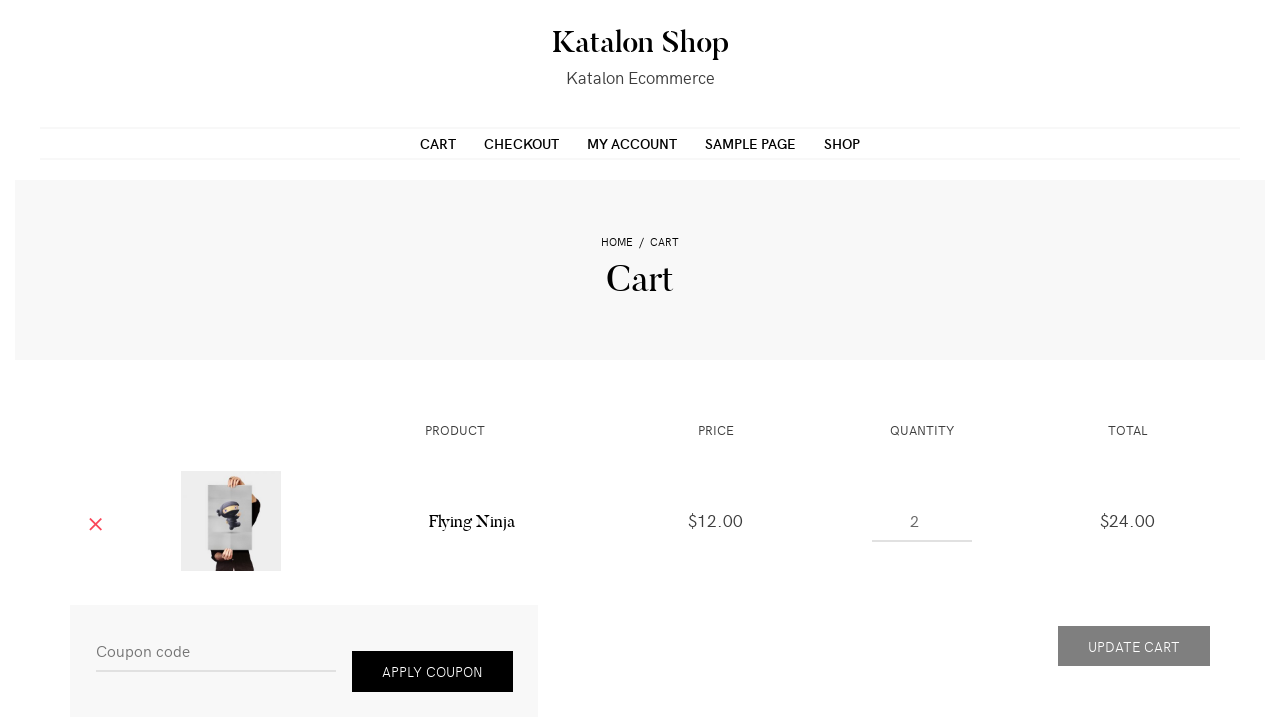

Verified cart contains 2 items with correct quantity
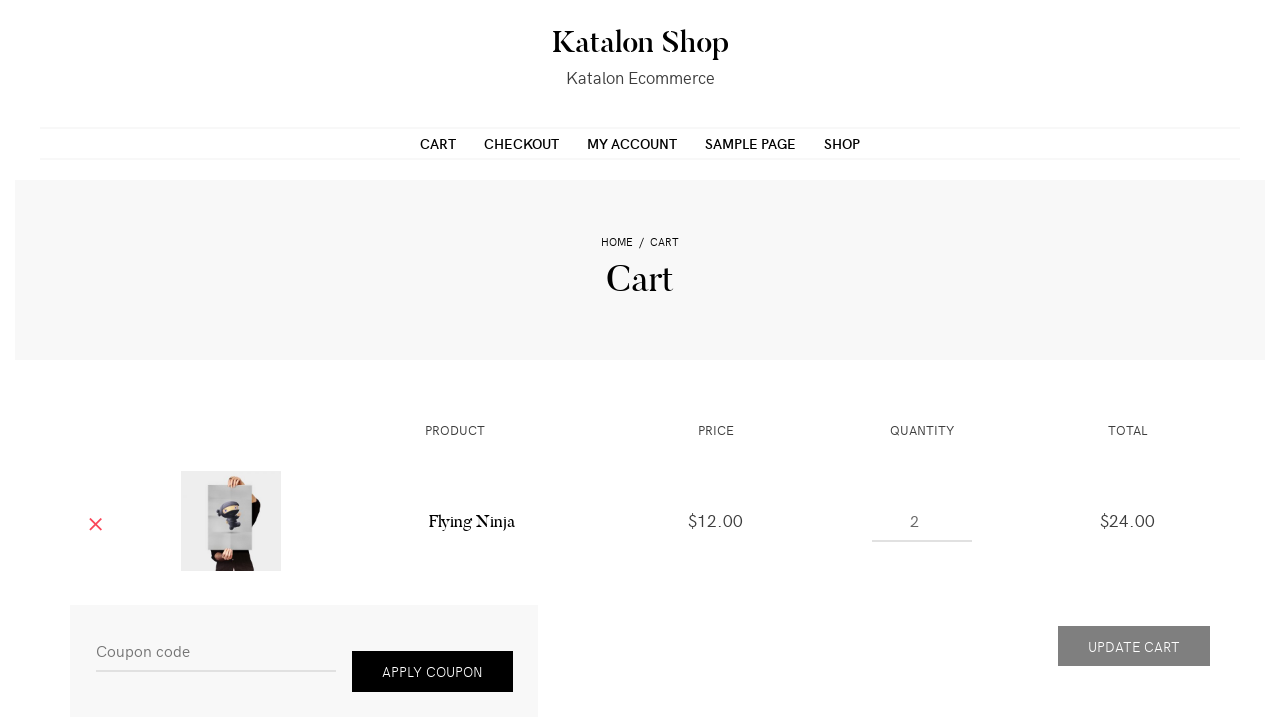

Clicked remove button to remove item from cart at (96, 521) on a.remove
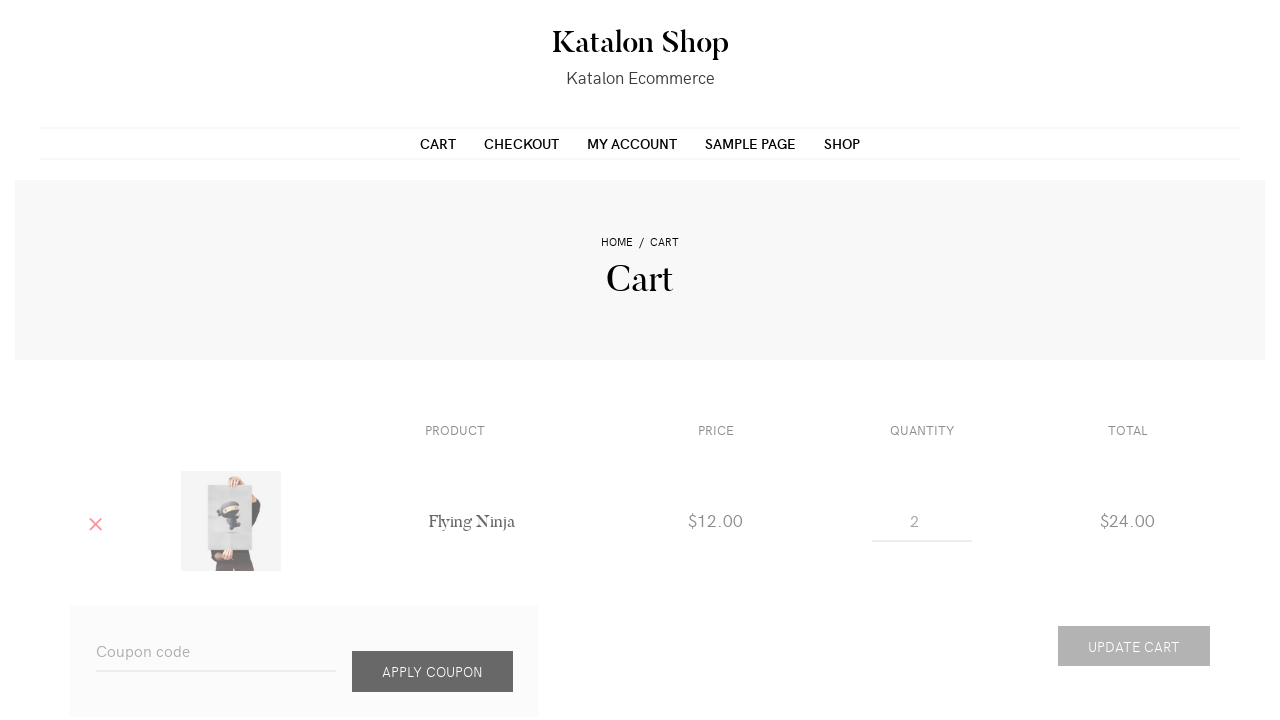

Empty cart message appeared confirming all items removed
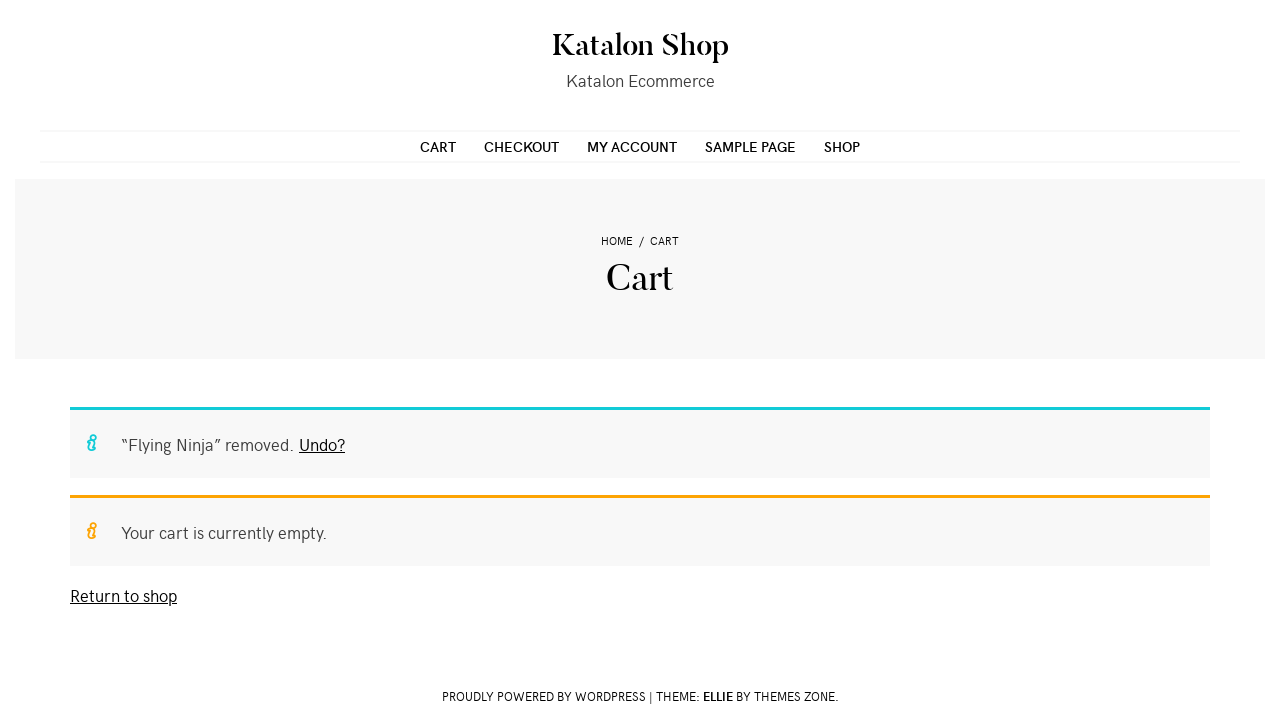

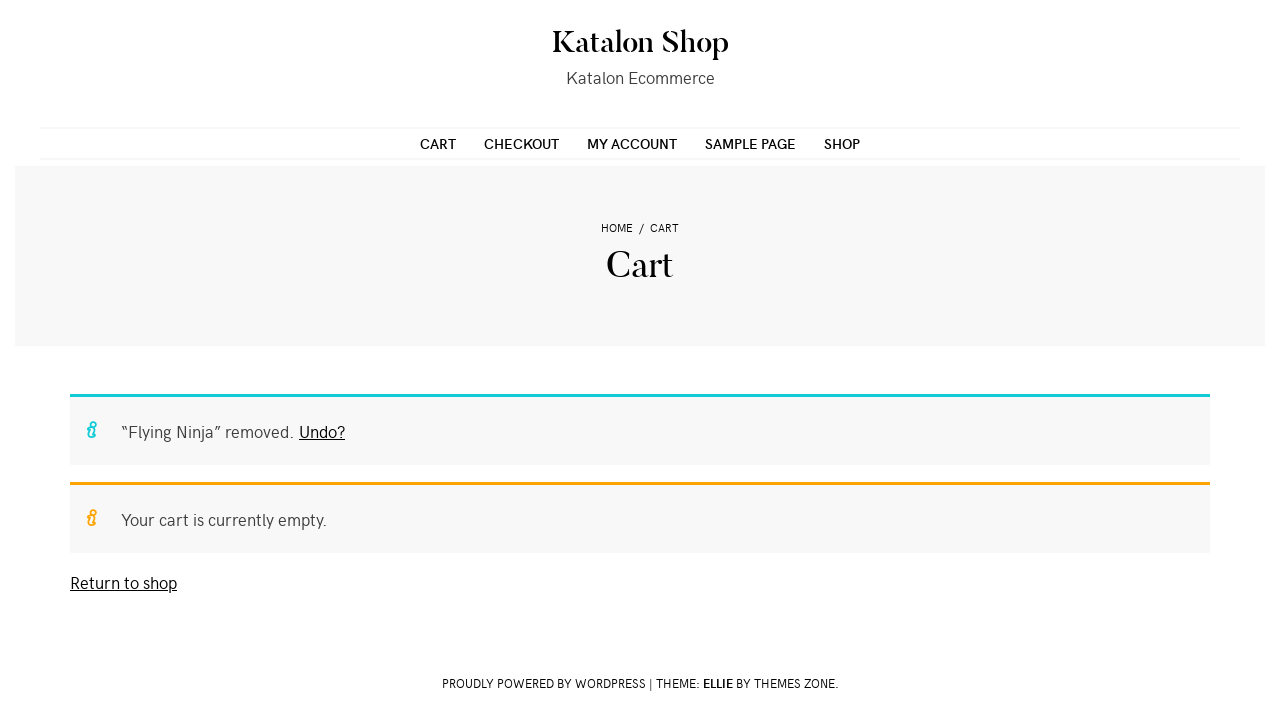